Tests JavaScript alert by clicking the JS Alert button, accepting the alert, and verifying the result message displays the correct confirmation.

Starting URL: https://the-internet.herokuapp.com/javascript_alerts

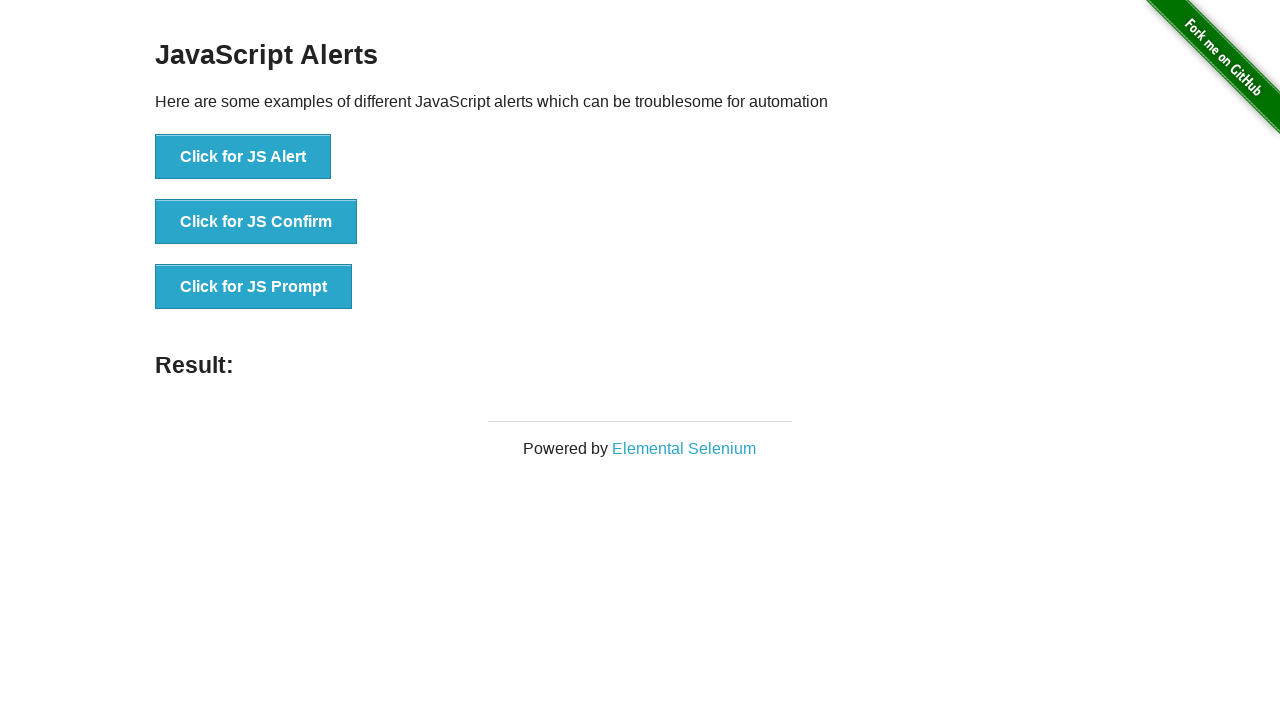

Clicked the JS Alert button at (243, 157) on button[onclick*='jsAlert']
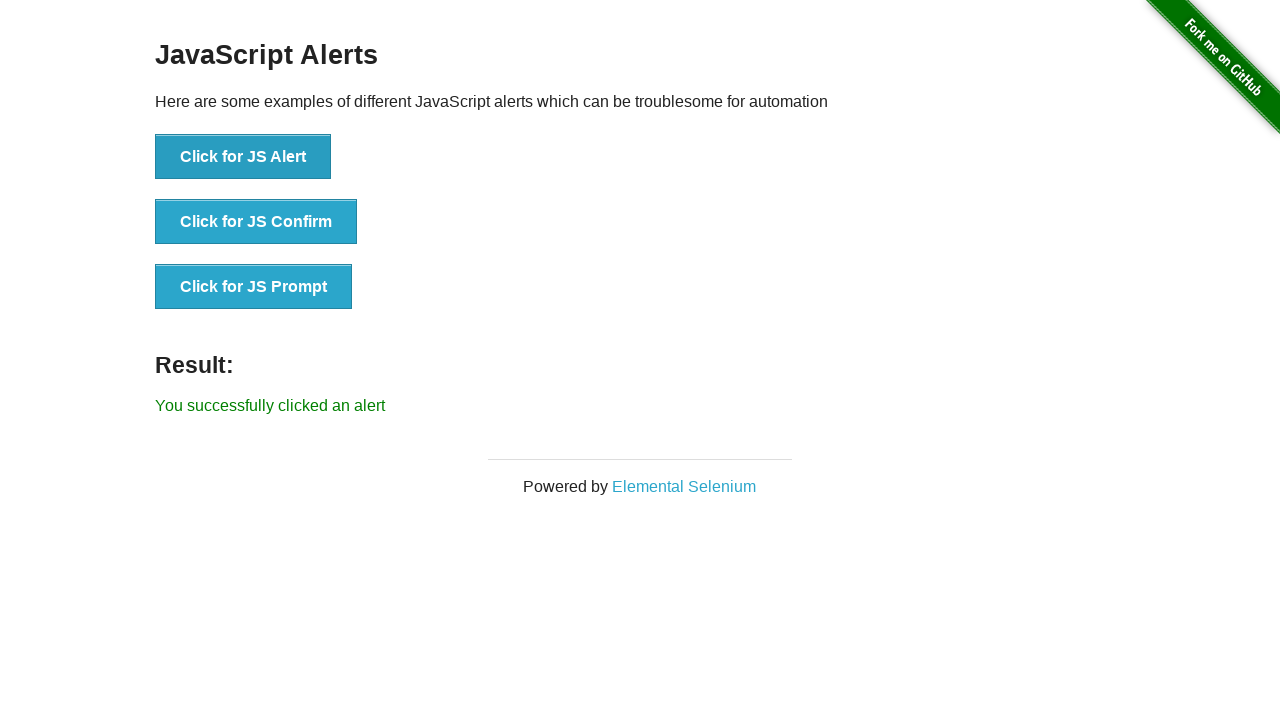

Set up dialog handler to accept alert
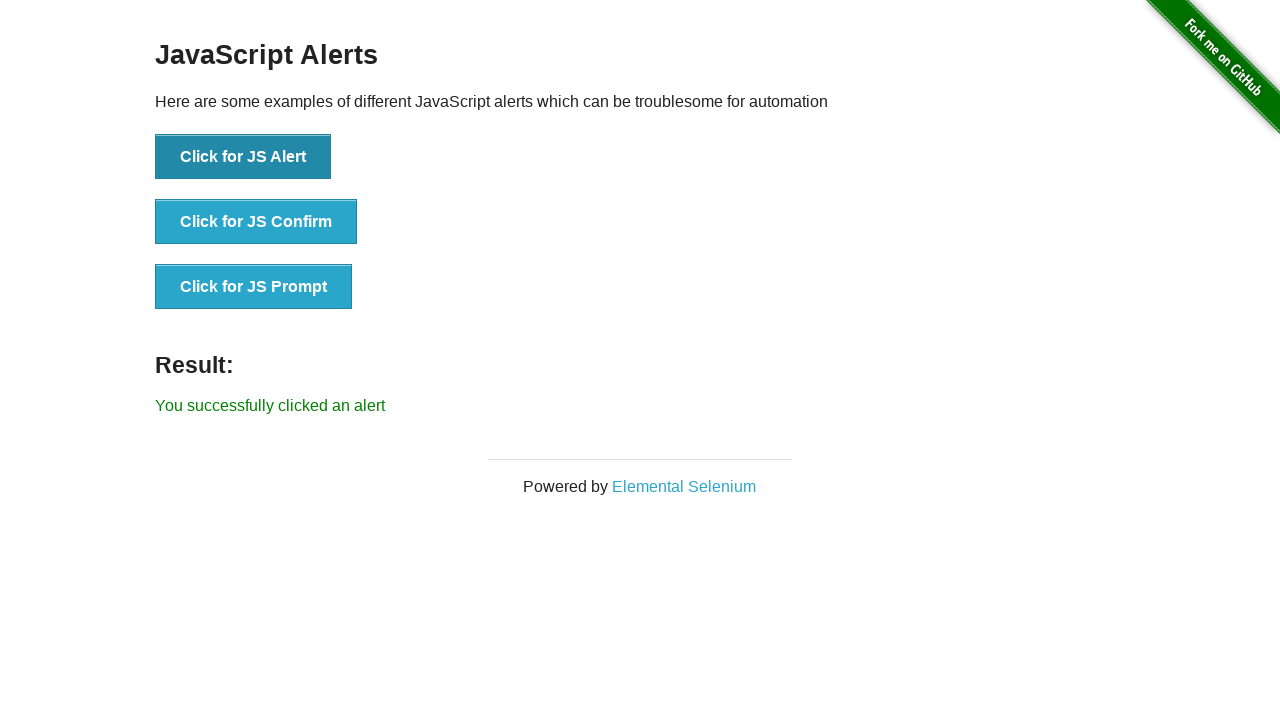

Waited for result message to appear
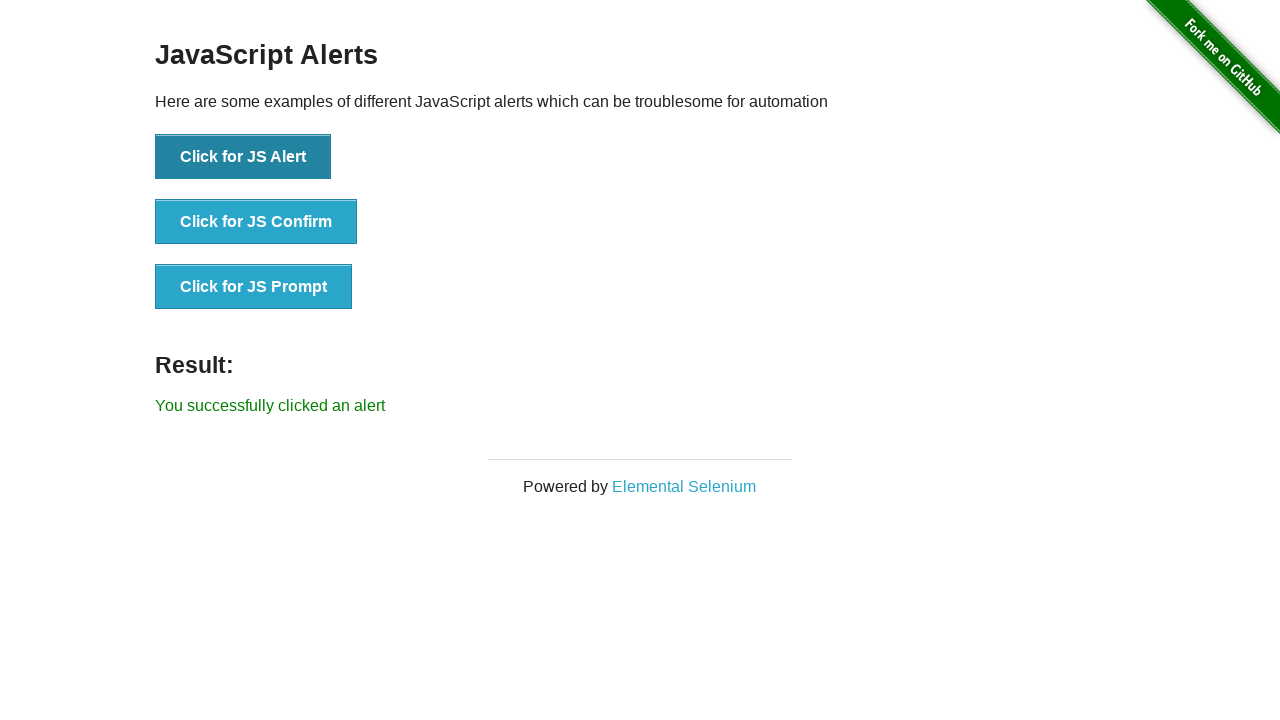

Retrieved result message text
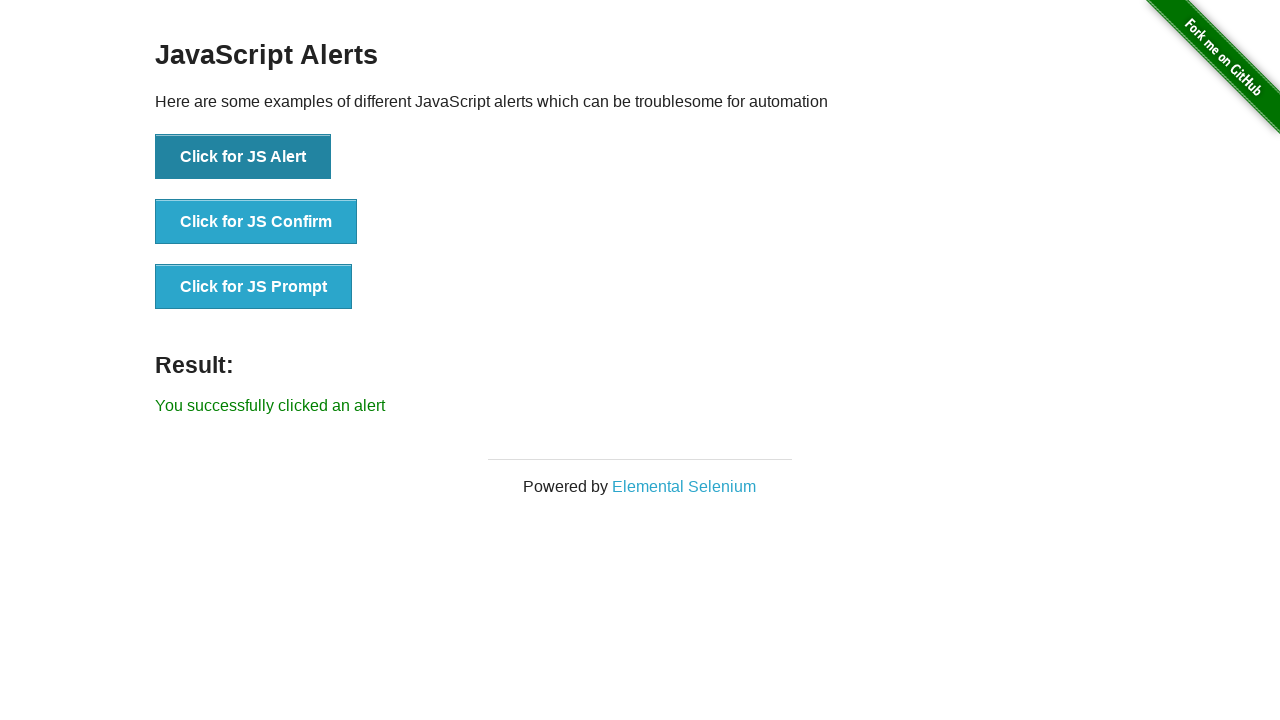

Verified result message displays correct confirmation after accepting alert
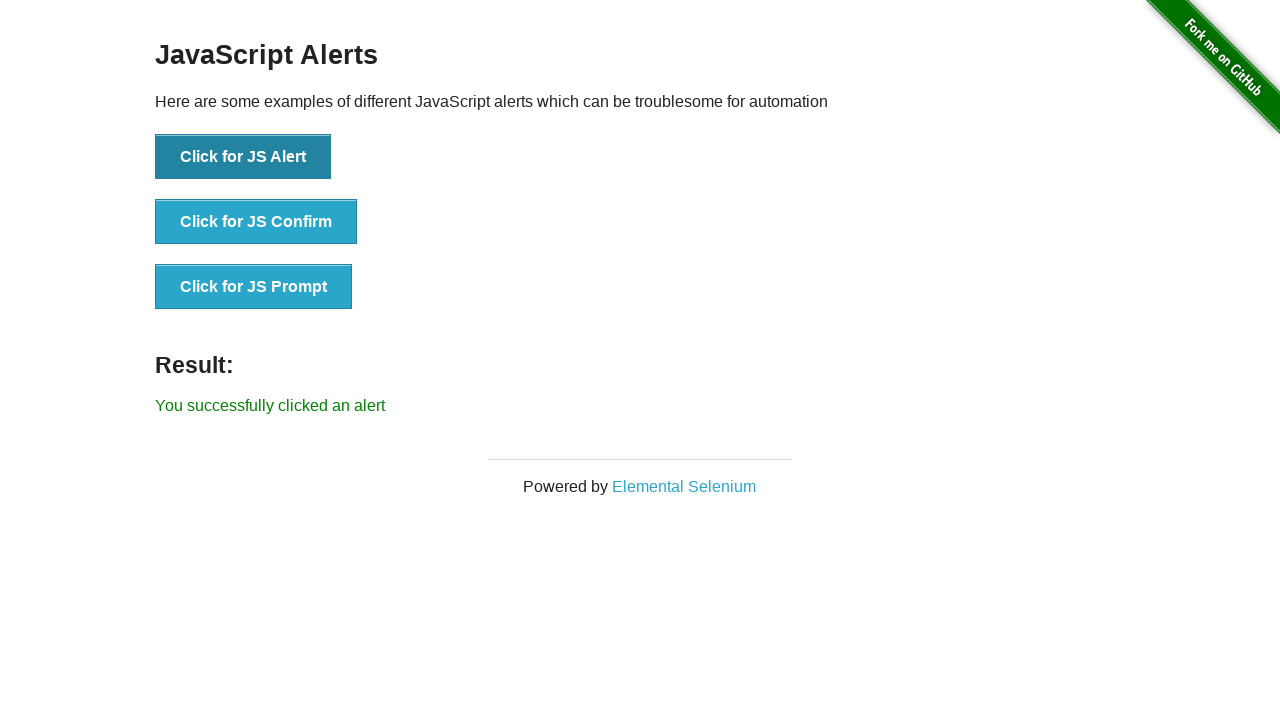

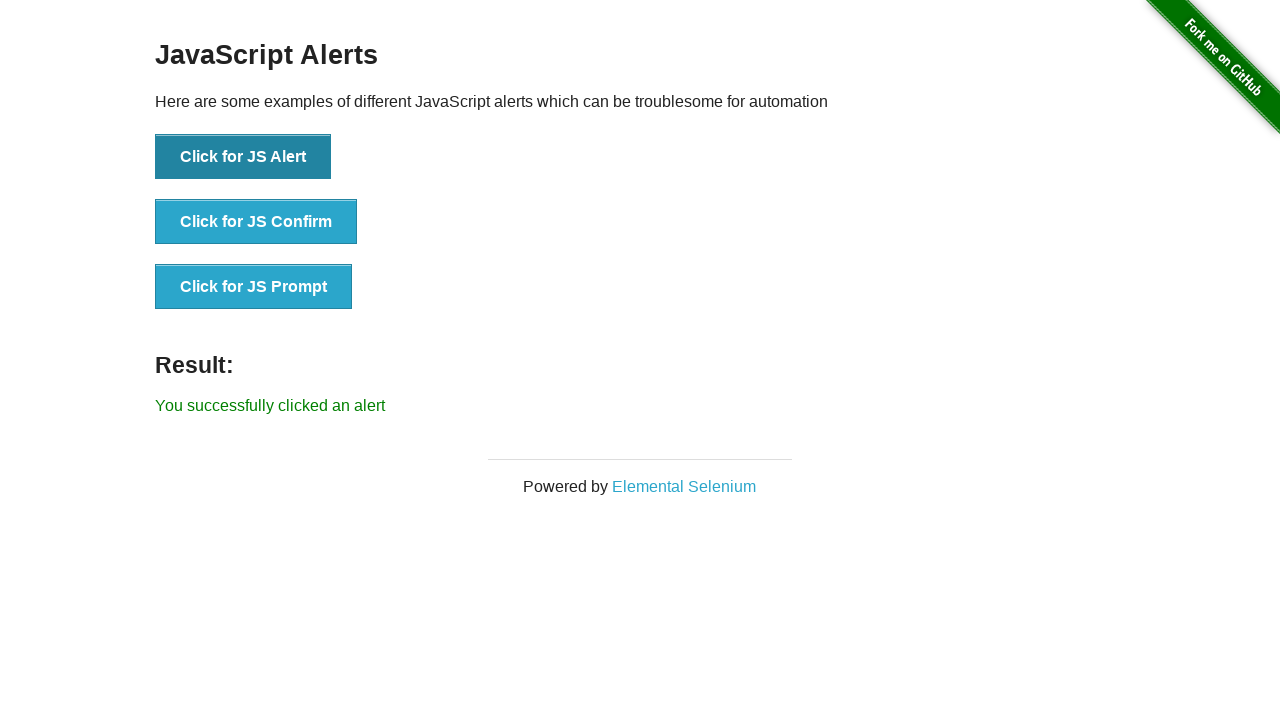